Tests adding a single element by clicking the Add Element button and verifying the Delete button appears

Starting URL: http://the-internet.herokuapp.com/add_remove_elements/

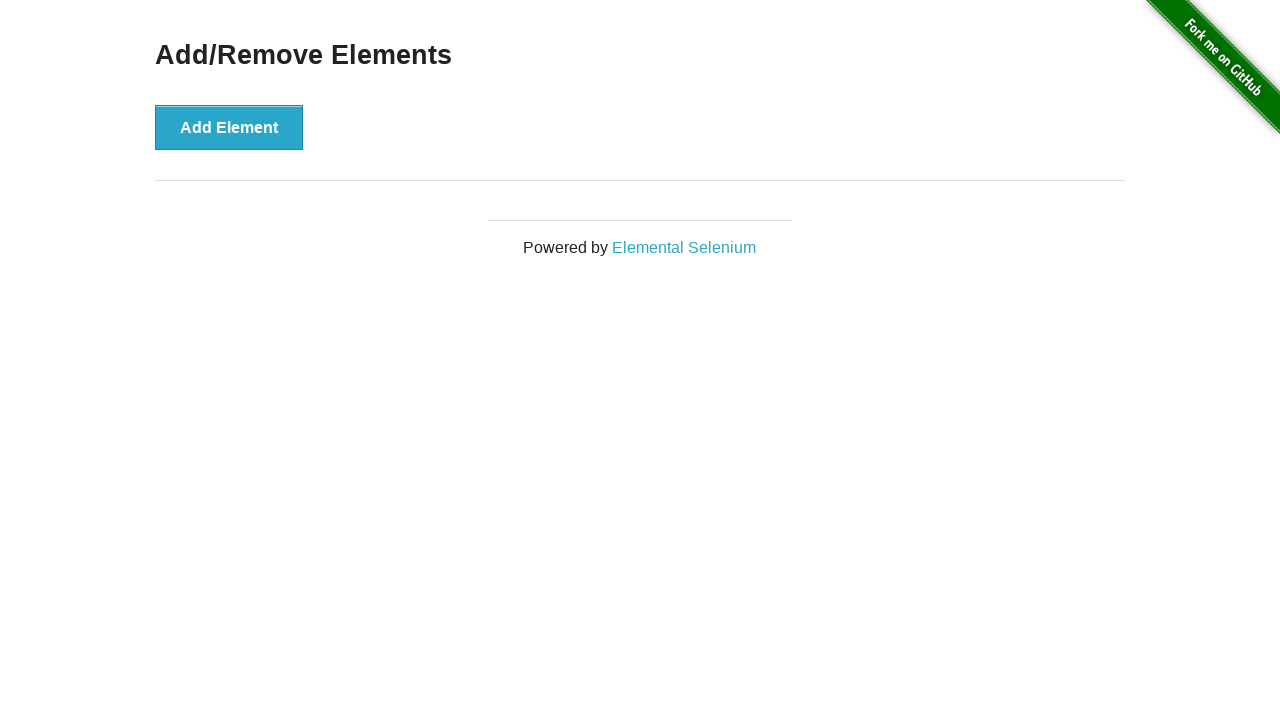

Navigated to Add/Remove Elements page
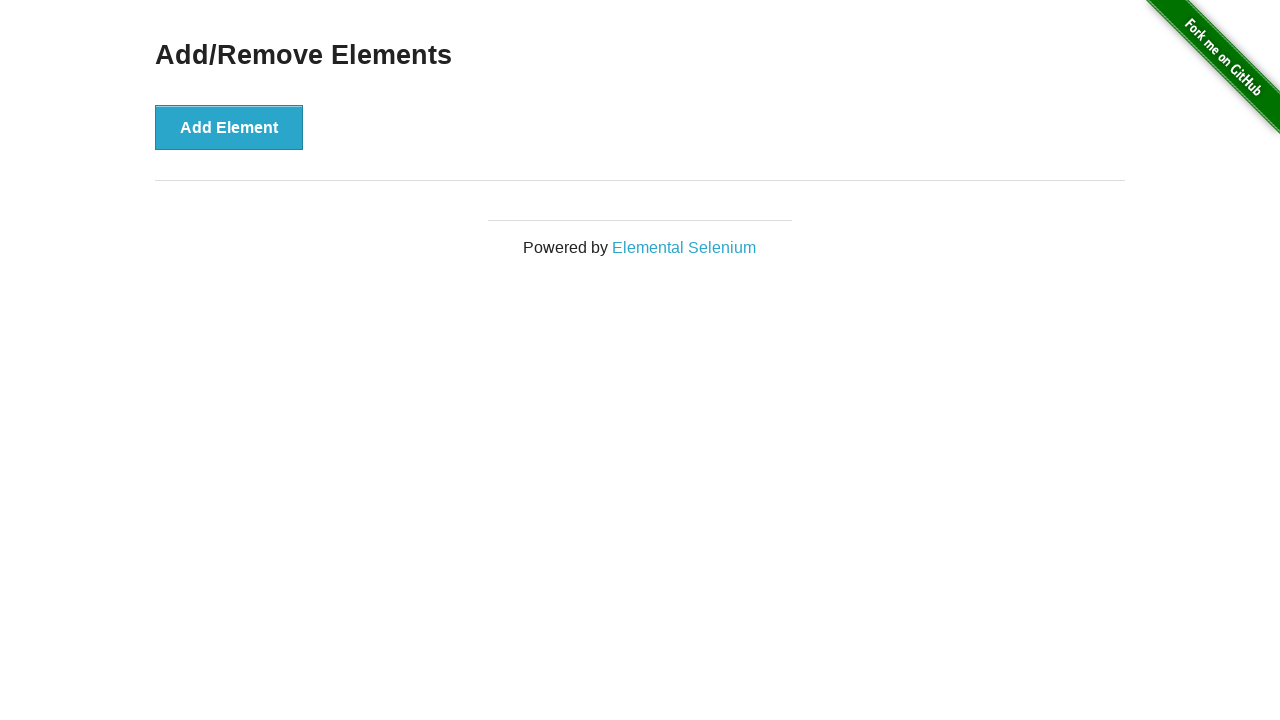

Clicked Add Element button at (229, 127) on xpath=//button[text()='Add Element']
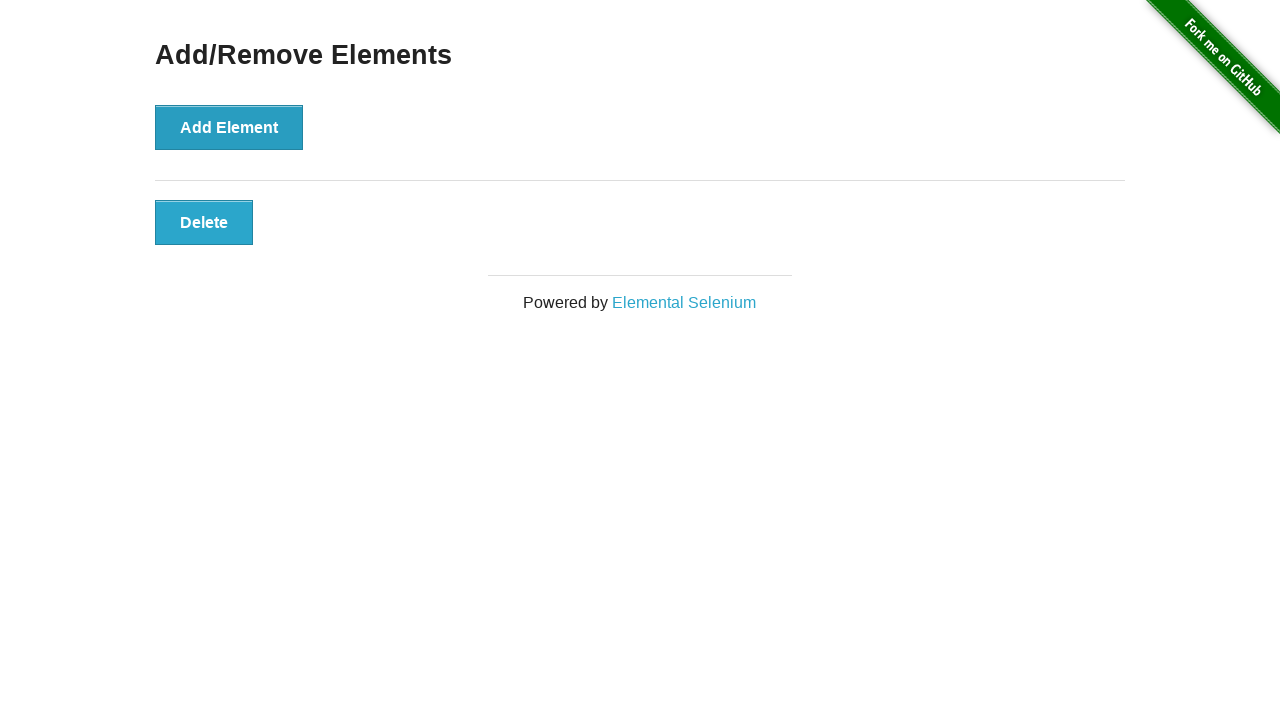

Delete button appeared after adding element
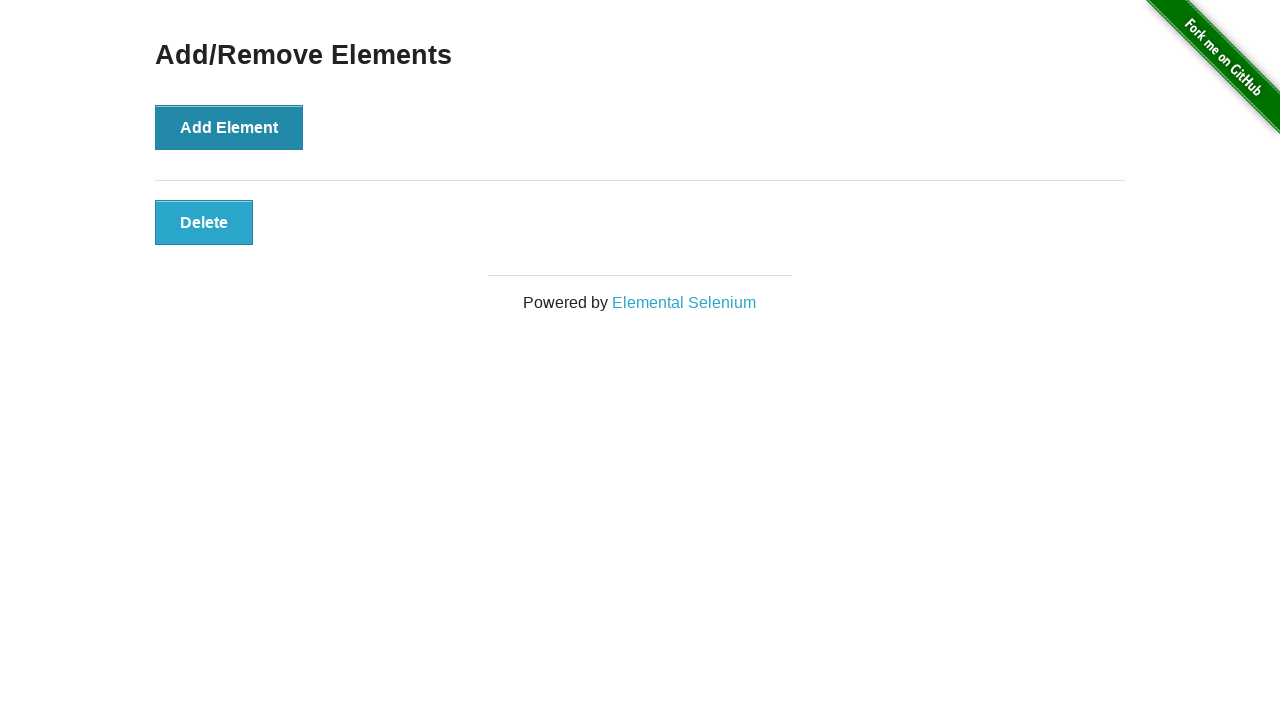

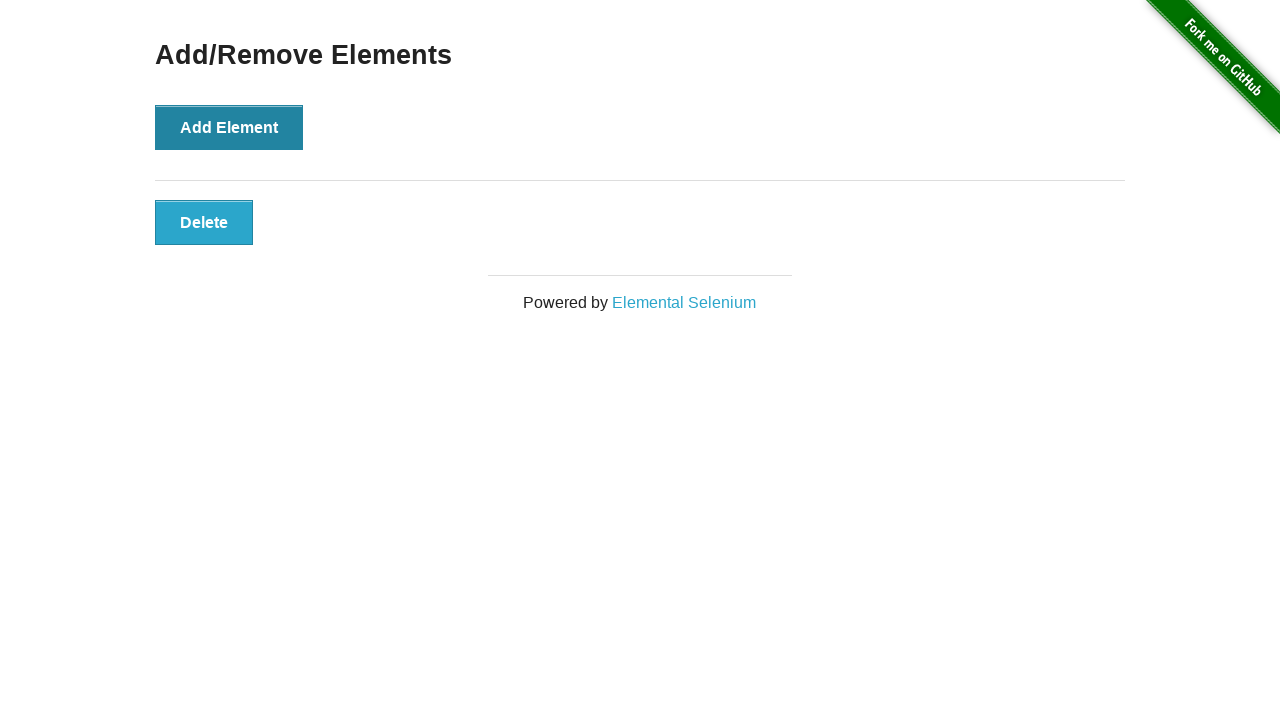